Tests homepage link navigation by clicking on a specific chapter link and verifying the resulting URL and page title match expected values.

Starting URL: https://bonigarcia.dev/selenium-webdriver-java/

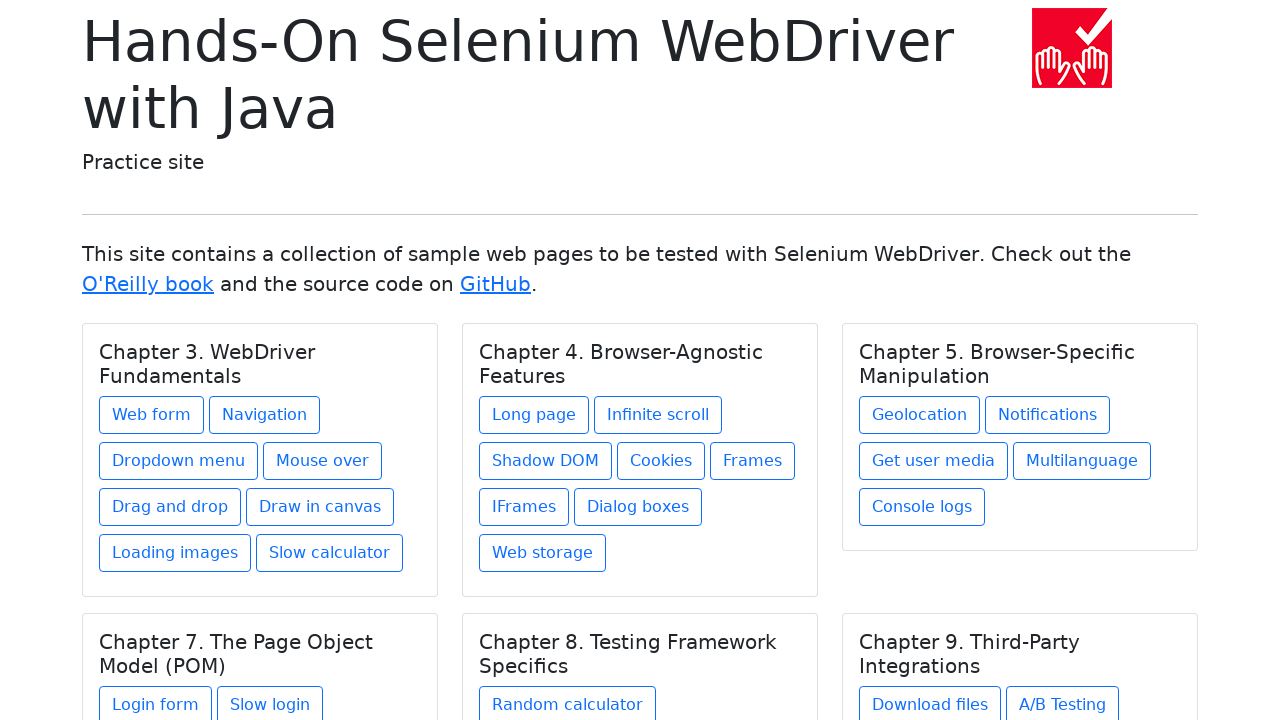

Clicked on Chapter 3 WebDriver Fundamentals link to web-form.html at (152, 415) on xpath=//h5[text() = 'Chapter 3. WebDriver Fundamentals']/../a[@href = 'web-form.
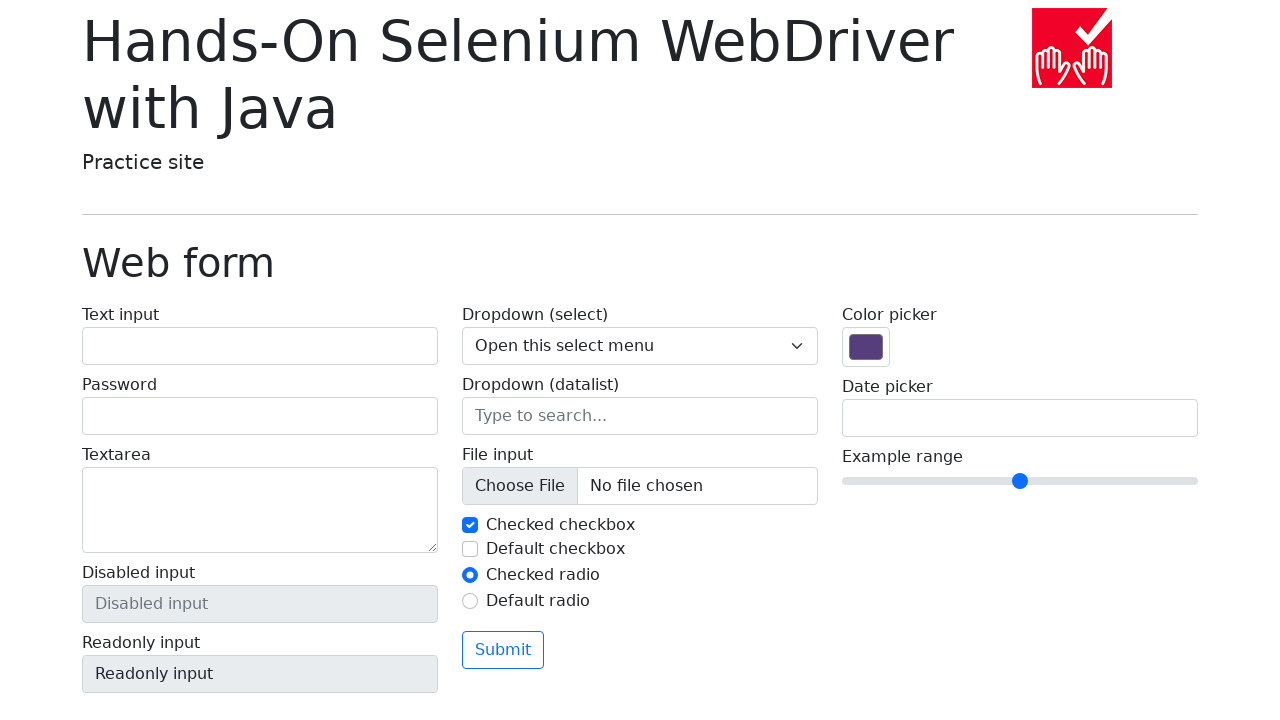

Page loaded and title element (.display-6) is present
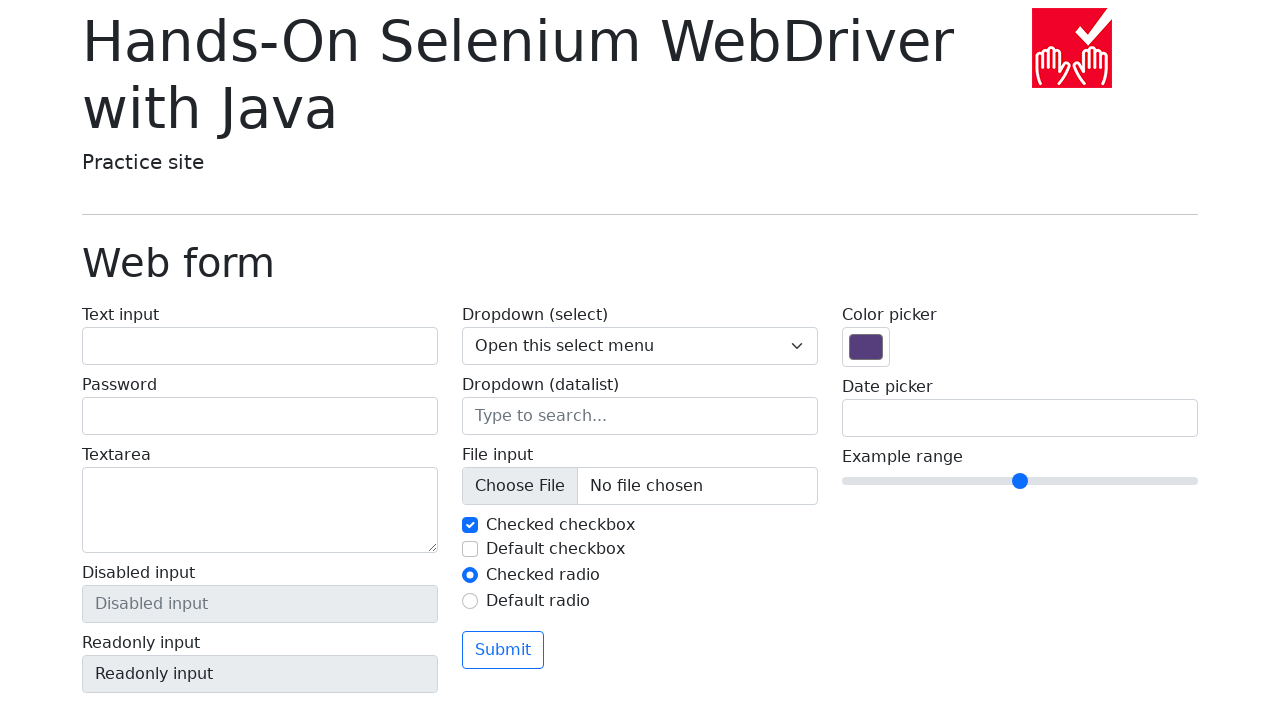

Verified URL contains 'web-form.html'
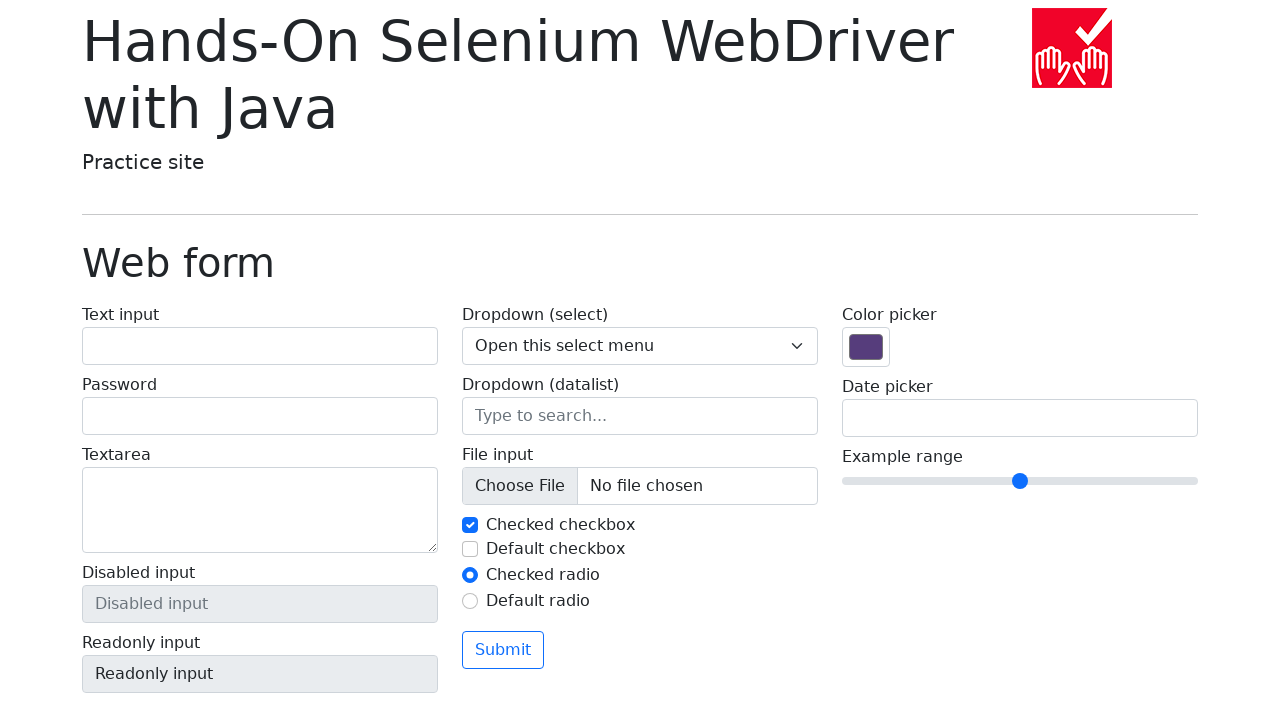

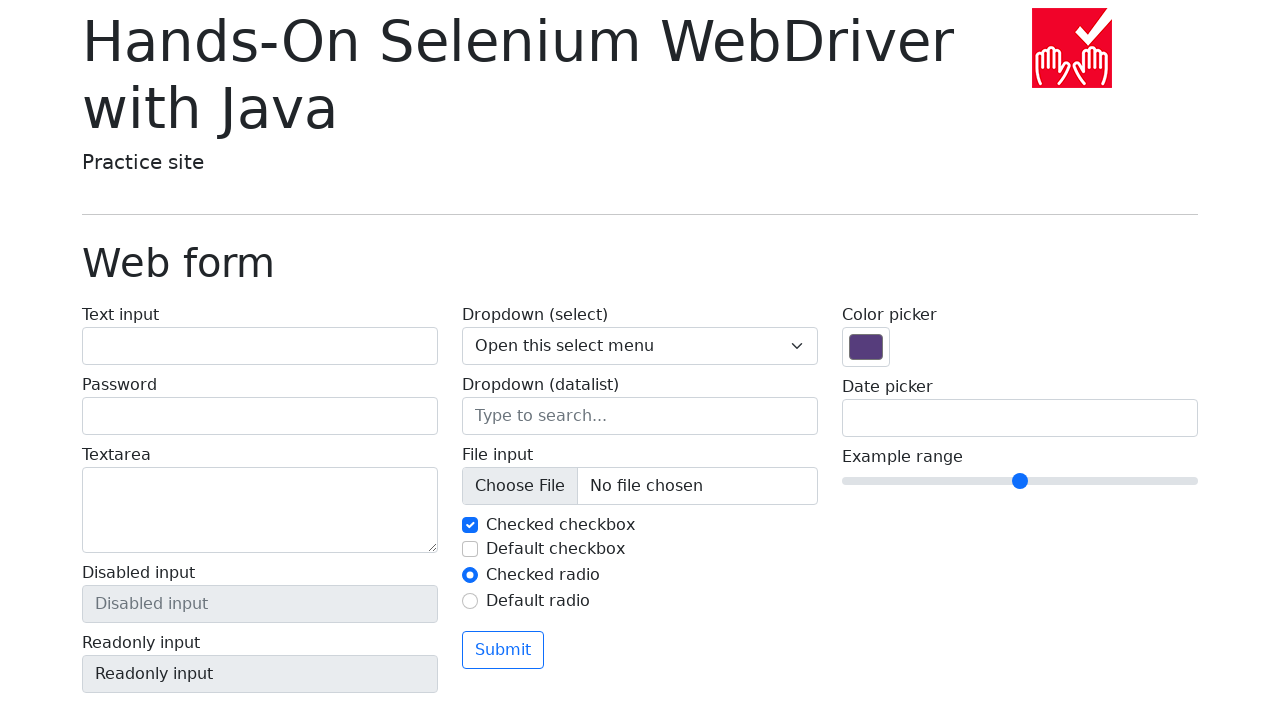